Navigates to Foxtrot Ukrainian retail website and verifies the page title is not empty

Starting URL: https://www.foxtrot.com.ua/

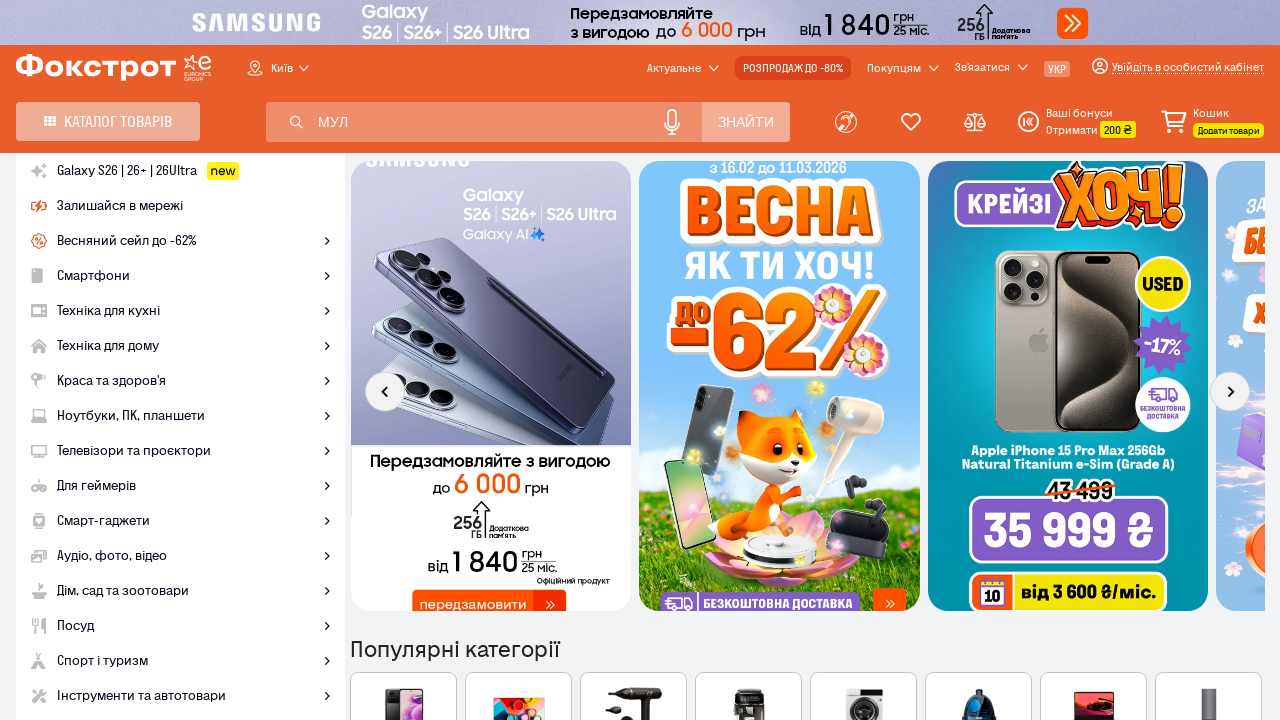

Navigated to Foxtrot Ukrainian retail website
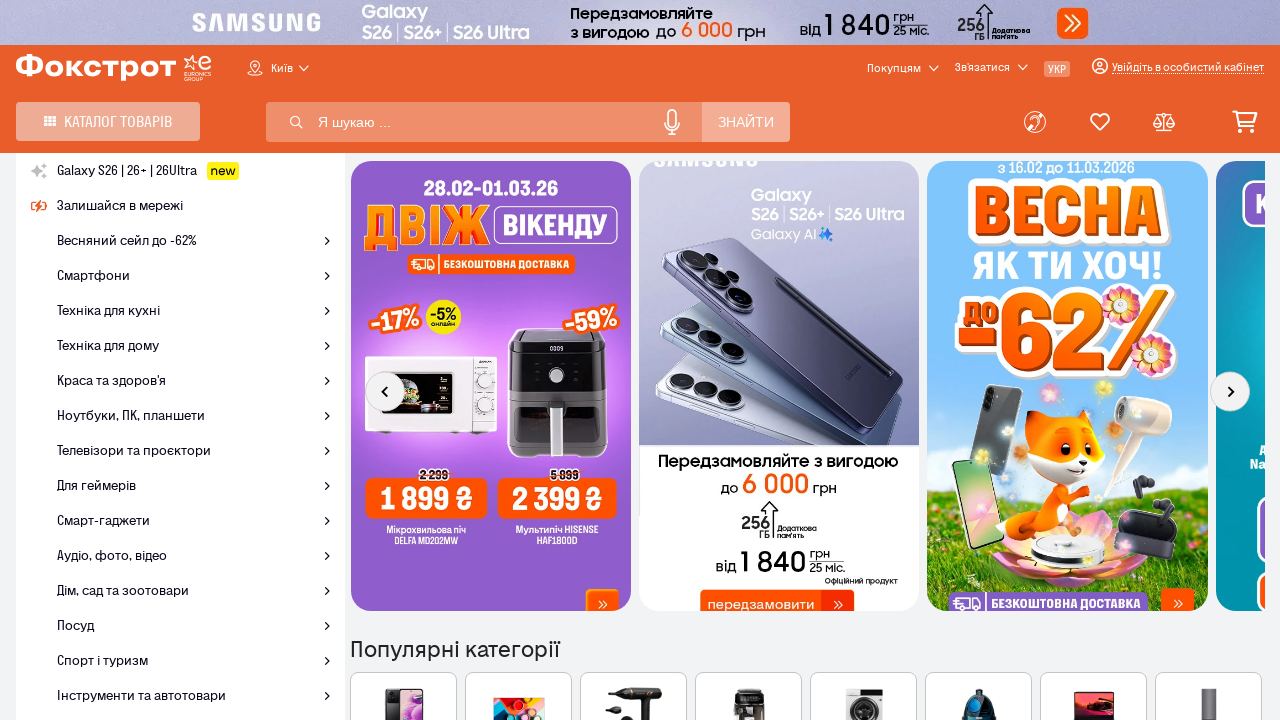

Page loaded and DOM content ready
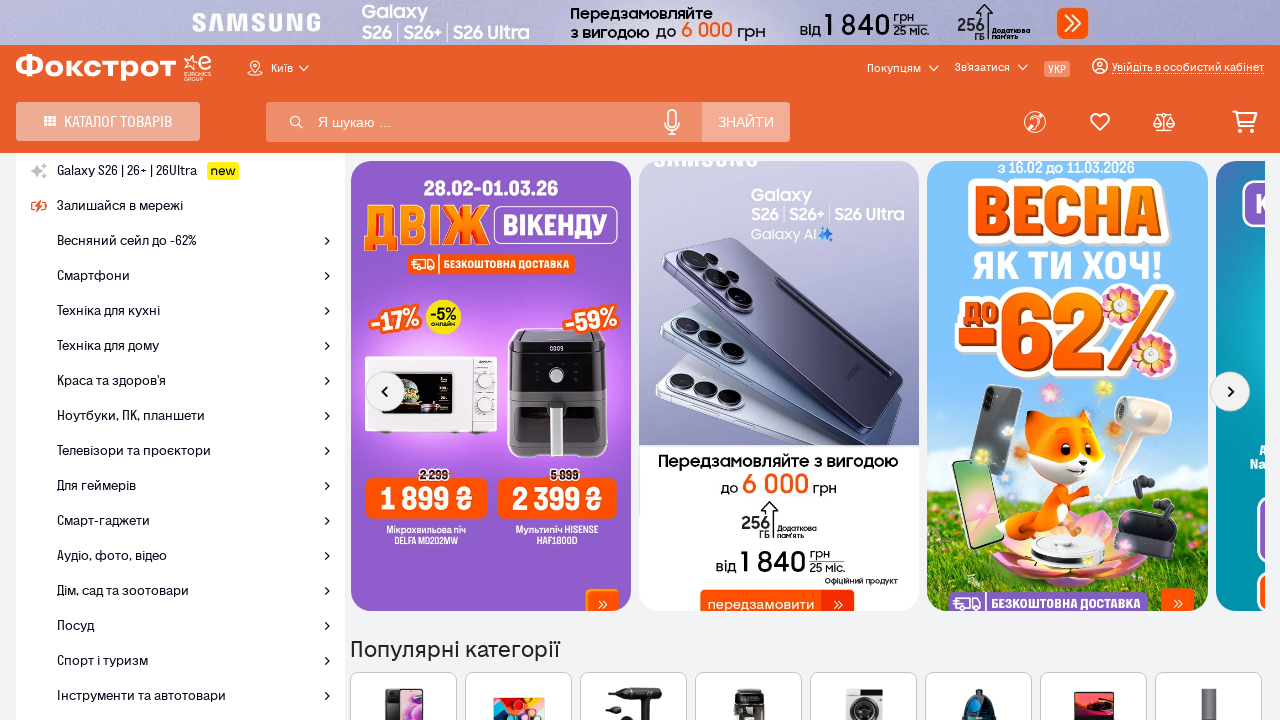

Retrieved page title: '≡ Інтернет магазин ФОКСТРОТ | Мережа магазинів побутової техніки та електроніки в Україні'
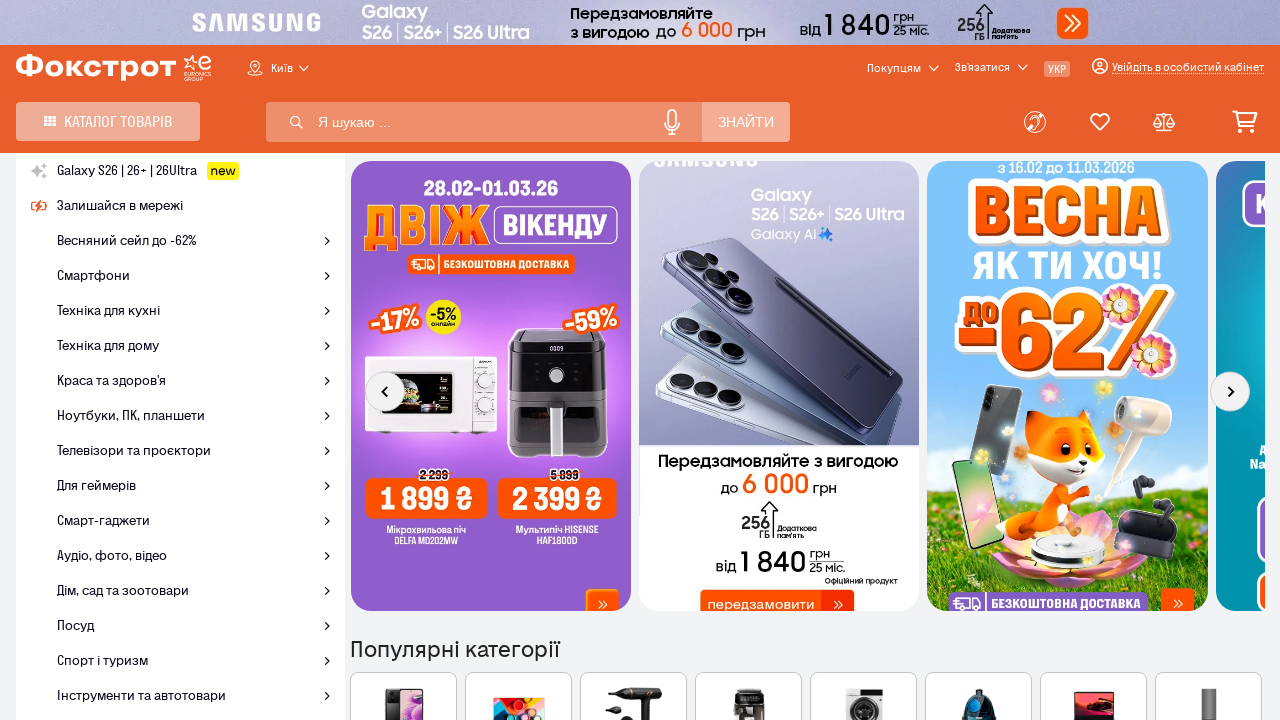

Verified page title is not empty
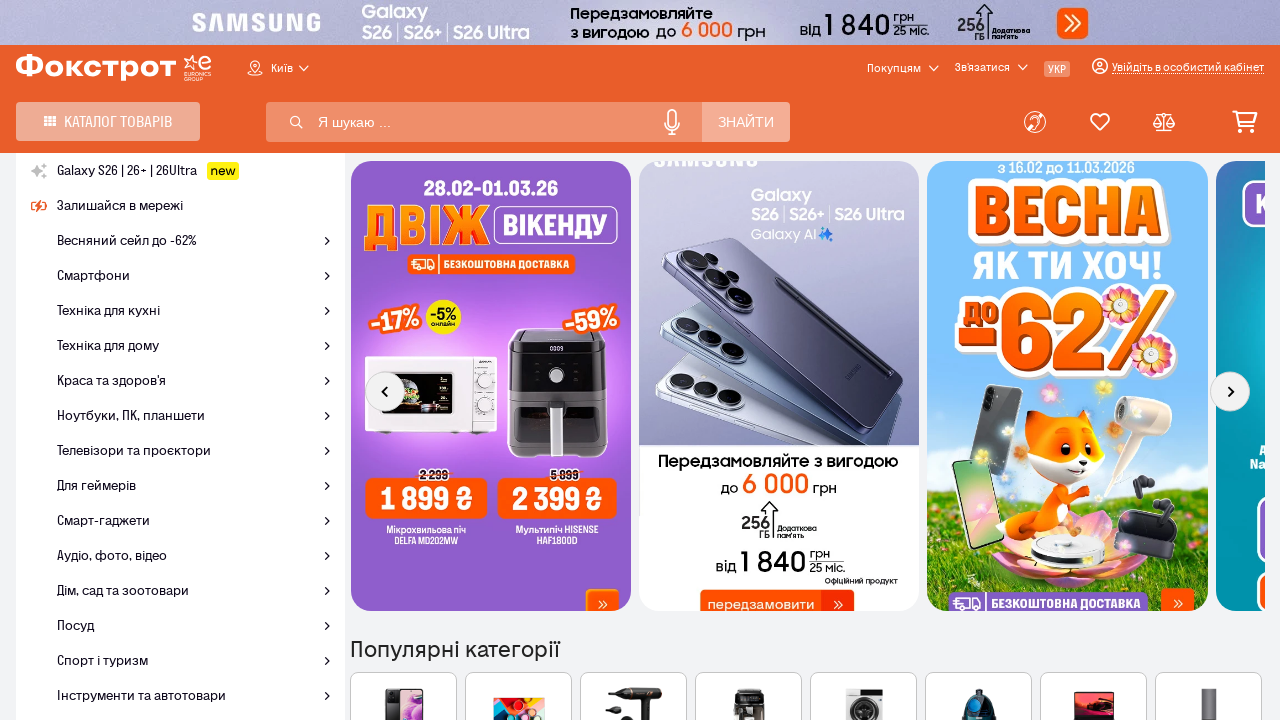

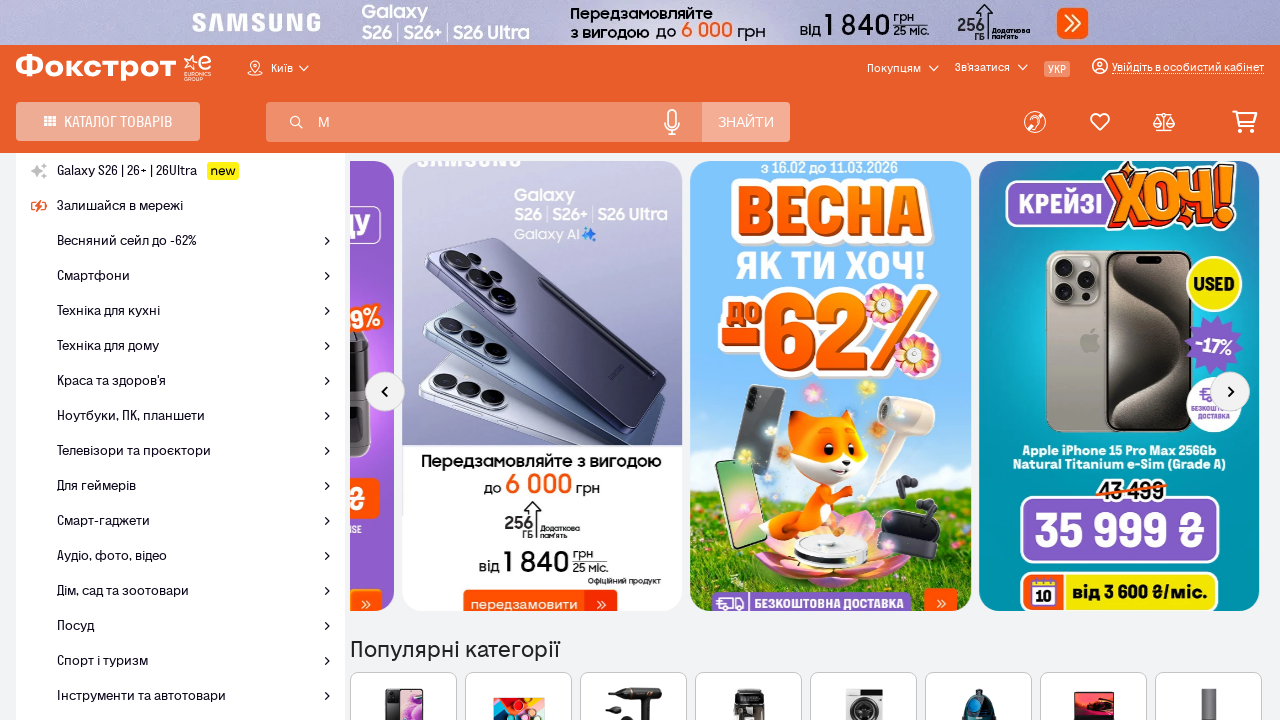